Navigates to the DemoQA automation practice form page and verifies the page loads by checking the title is present

Starting URL: https://demoqa.com/automation-practice-form

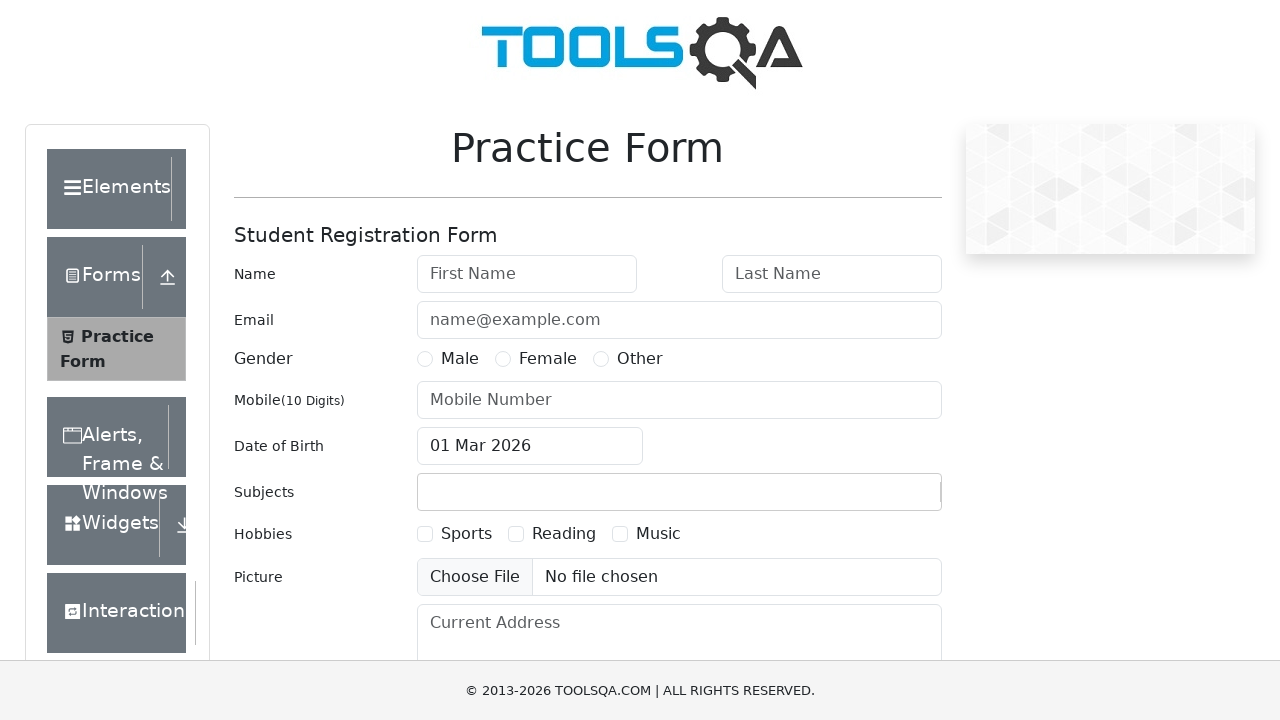

Navigated to DemoQA automation practice form page
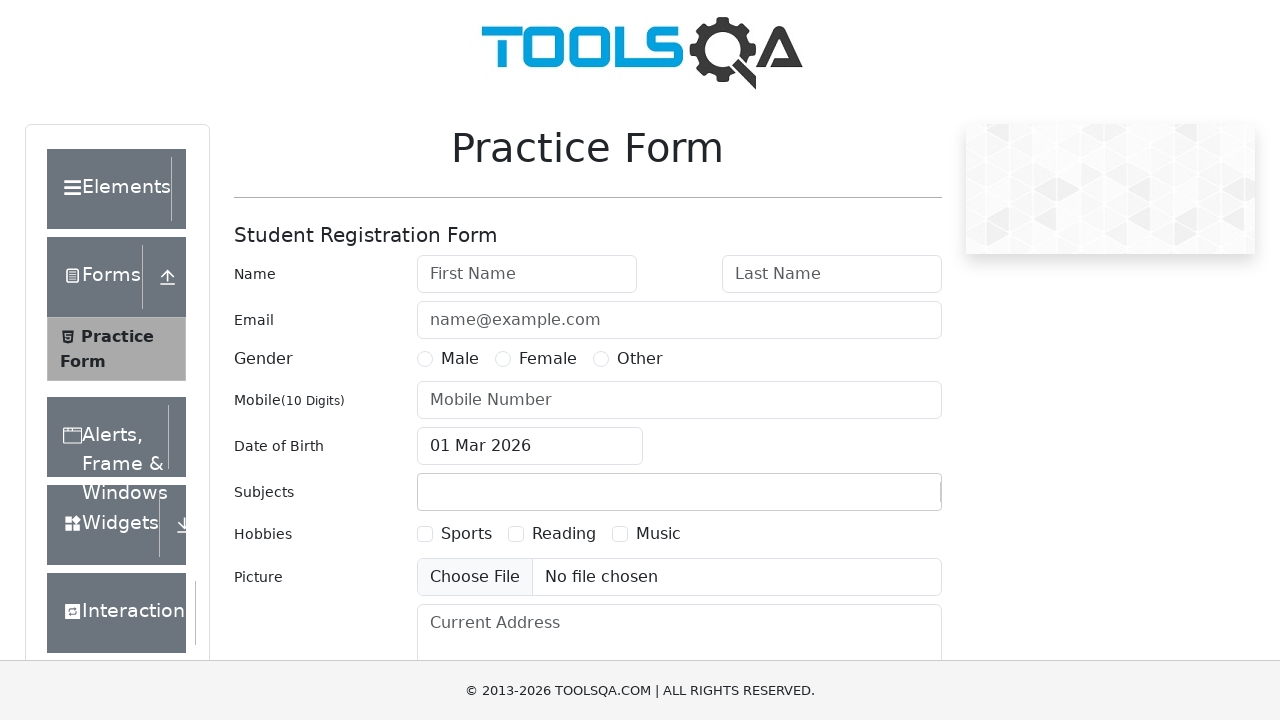

Form element loaded on the page
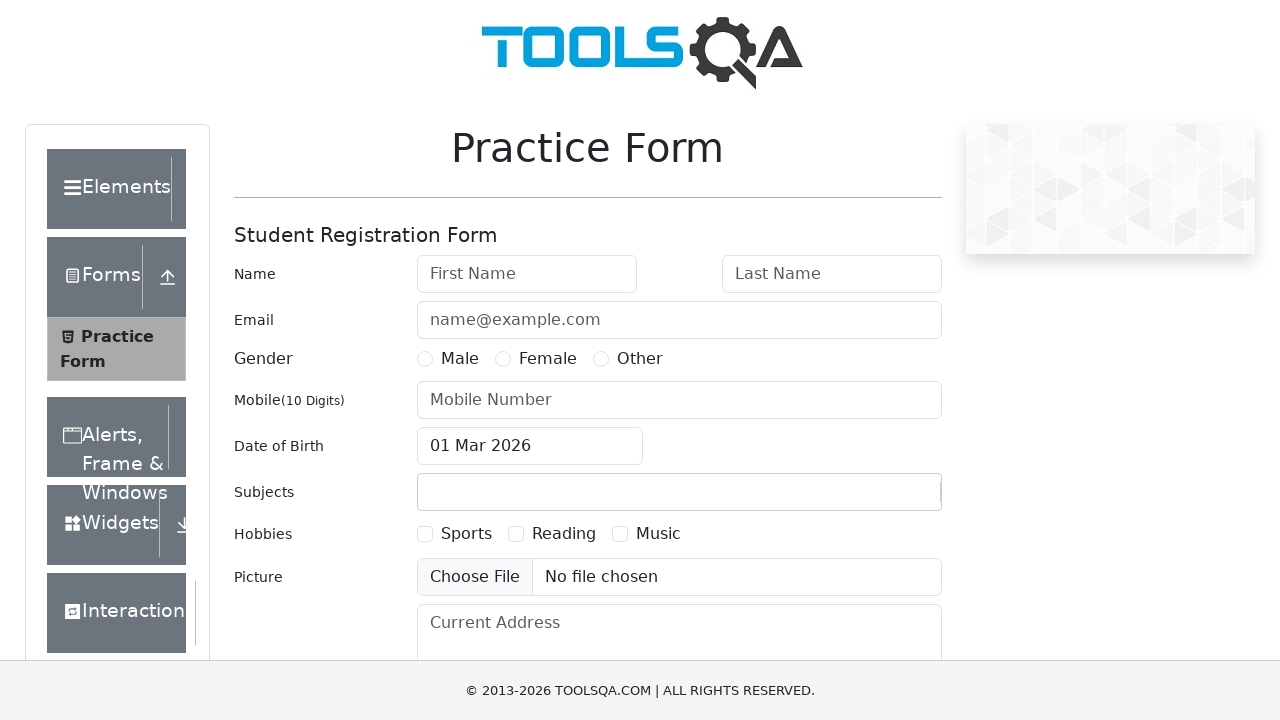

Page title retrieved: demosite
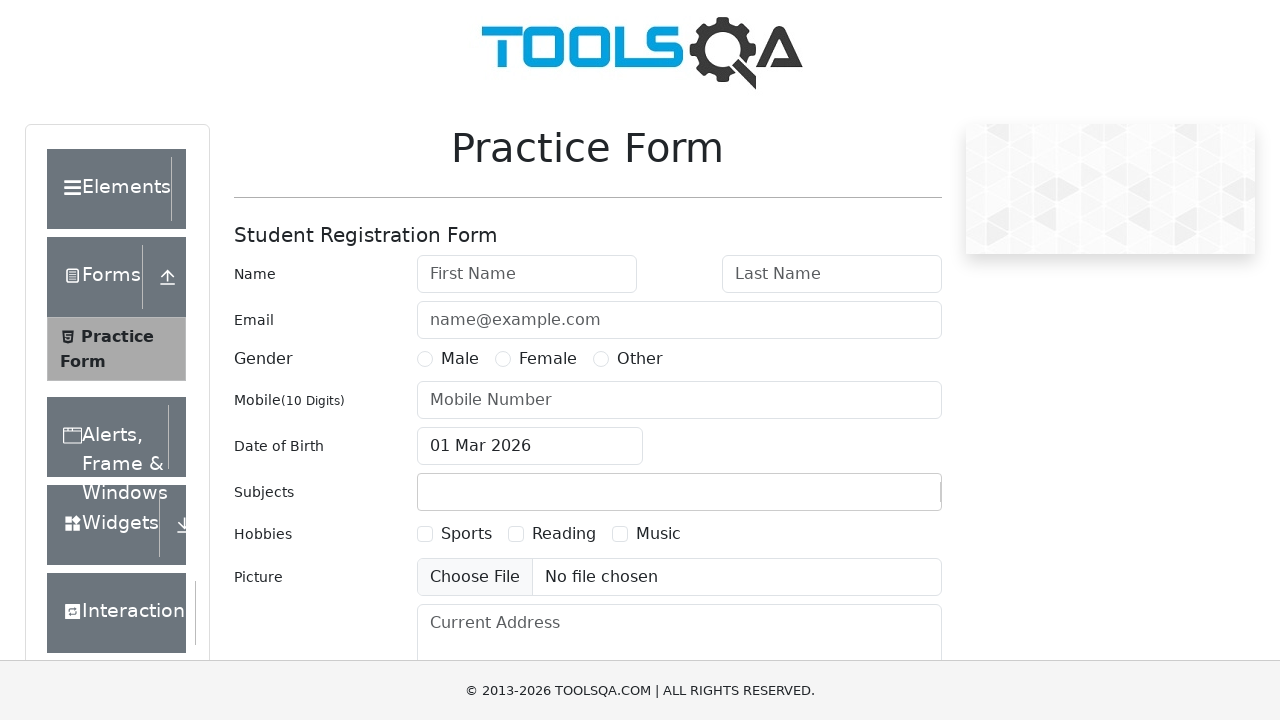

Page URL verified: https://demoqa.com/automation-practice-form
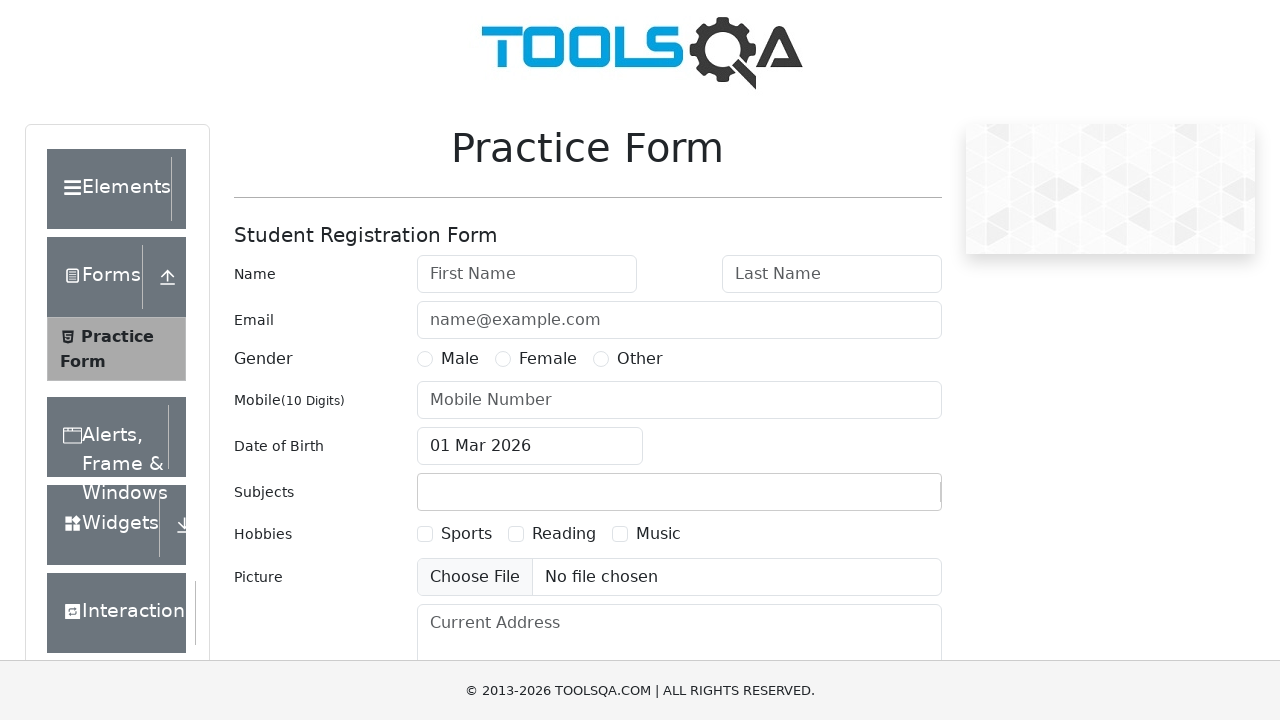

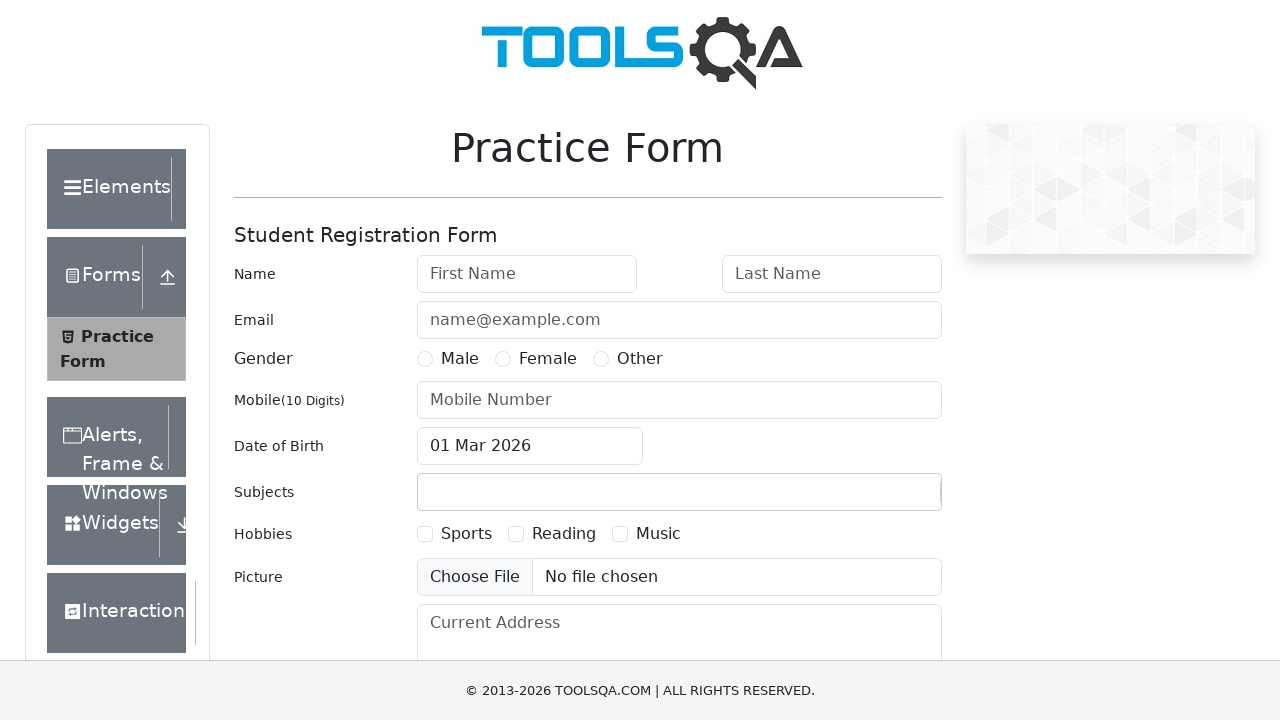